Tests a form with dynamic calculation by reading two numbers, calculating their sum, selecting the result from a dropdown, and submitting the form

Starting URL: http://suninjuly.github.io/selects1.html

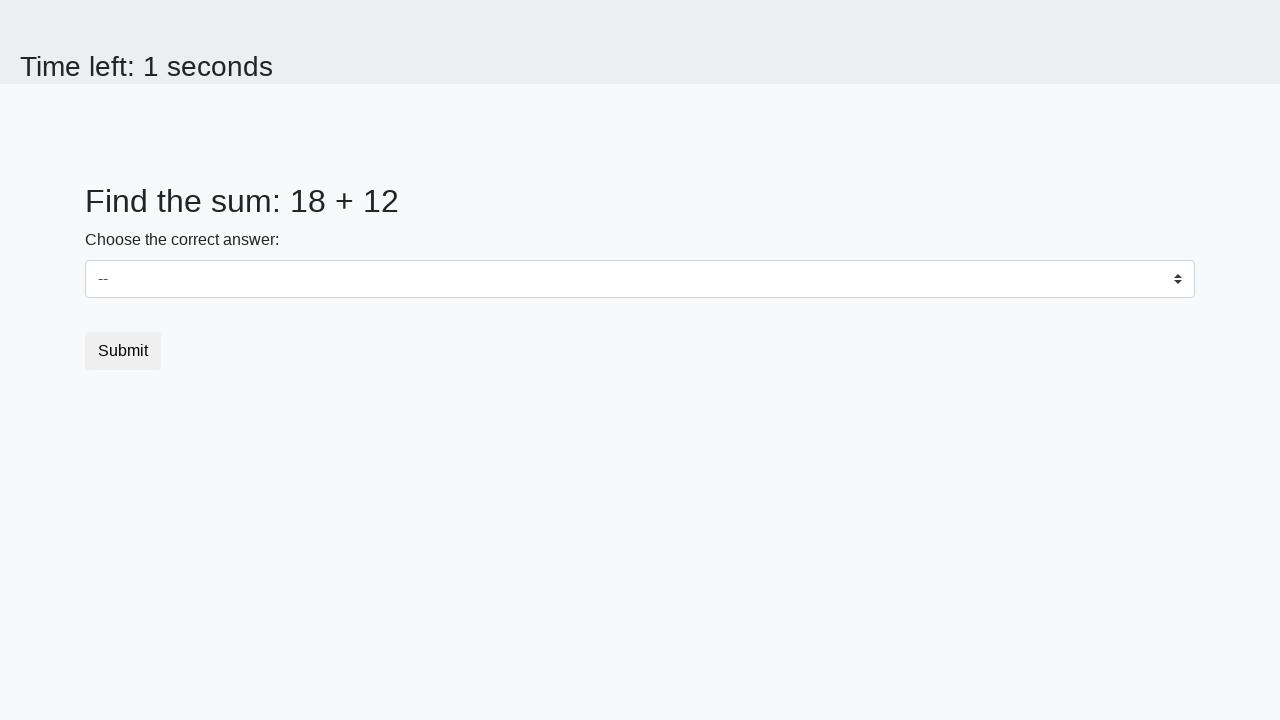

Read first number from #num1 element
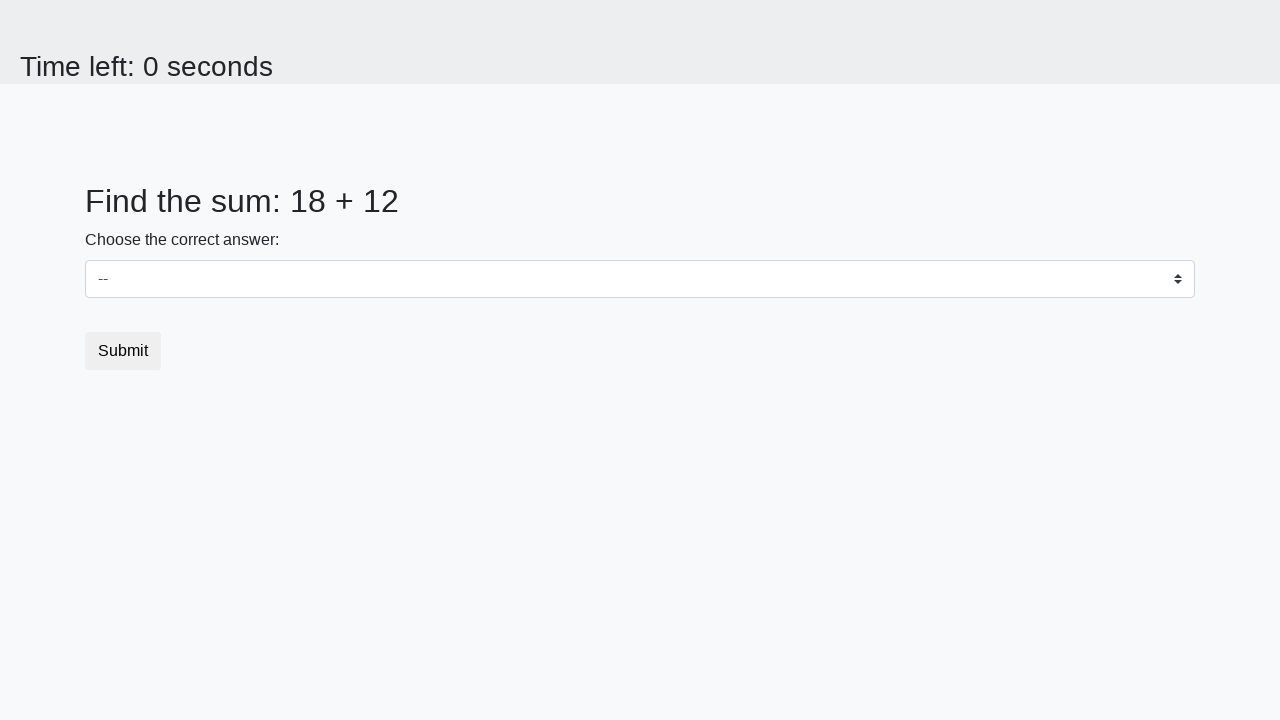

Read second number from #num2 element
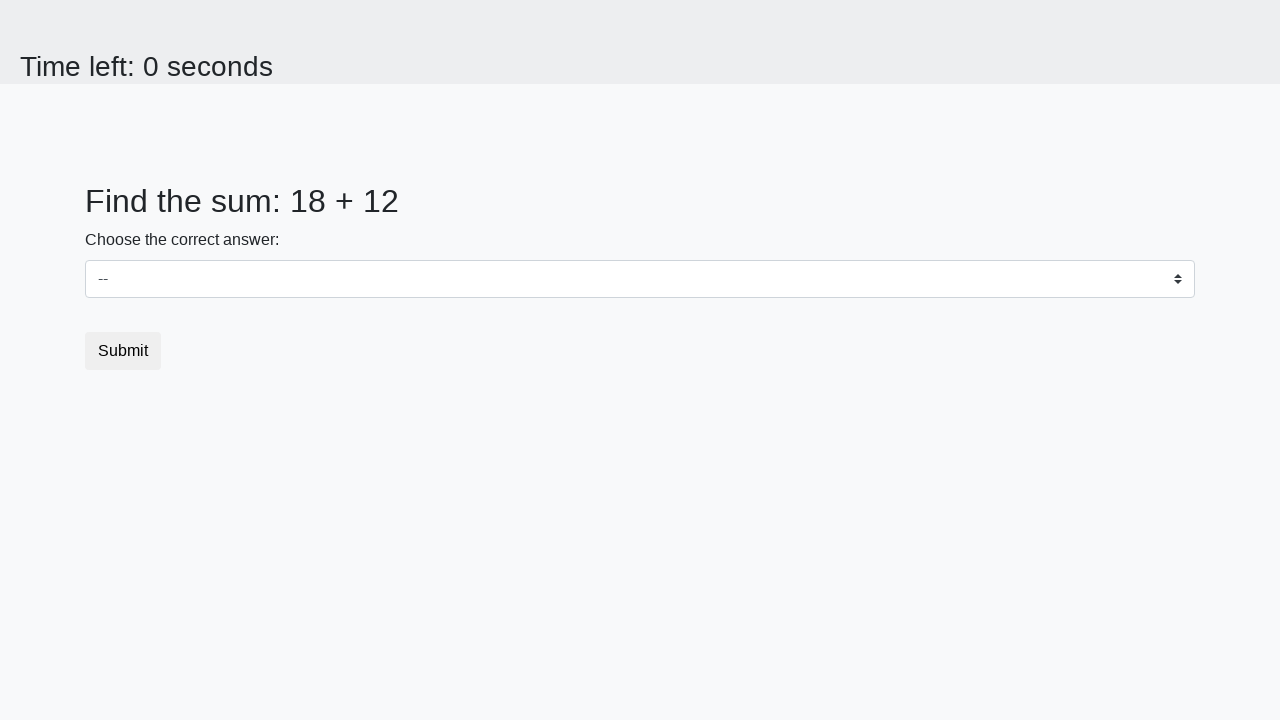

Calculated sum of 18 + 12 = 30
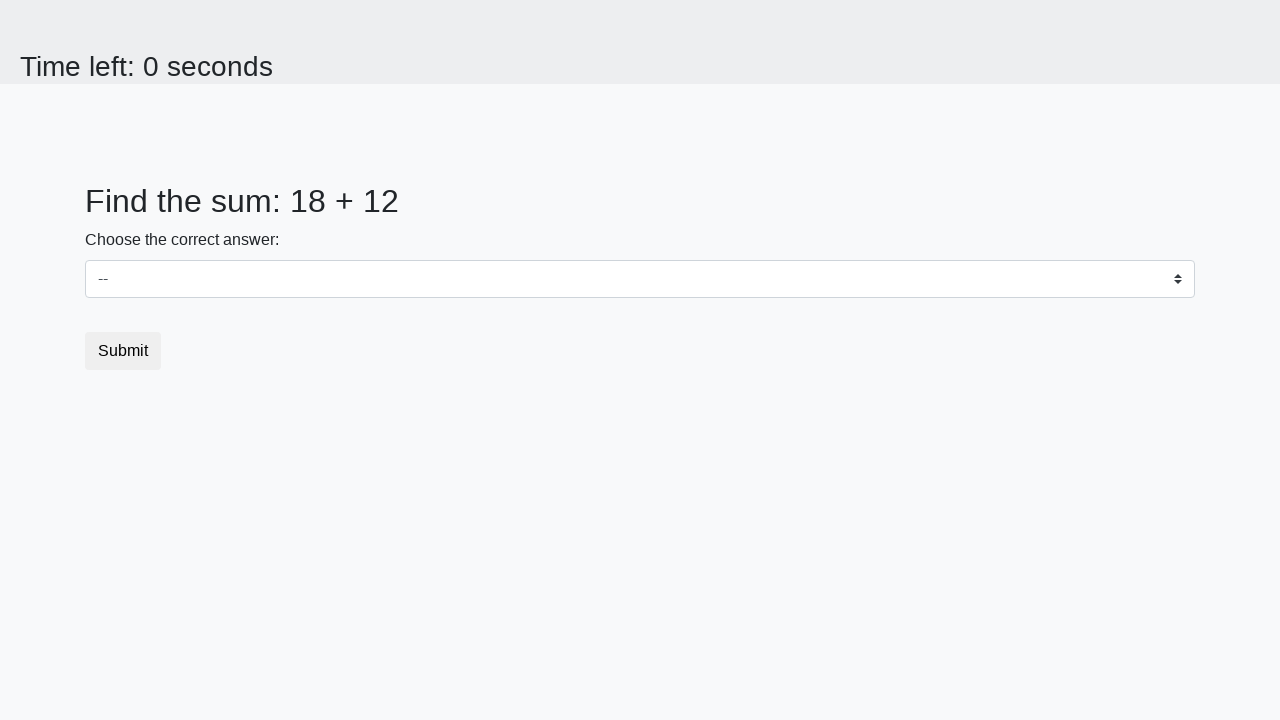

Selected 30 from dropdown on select
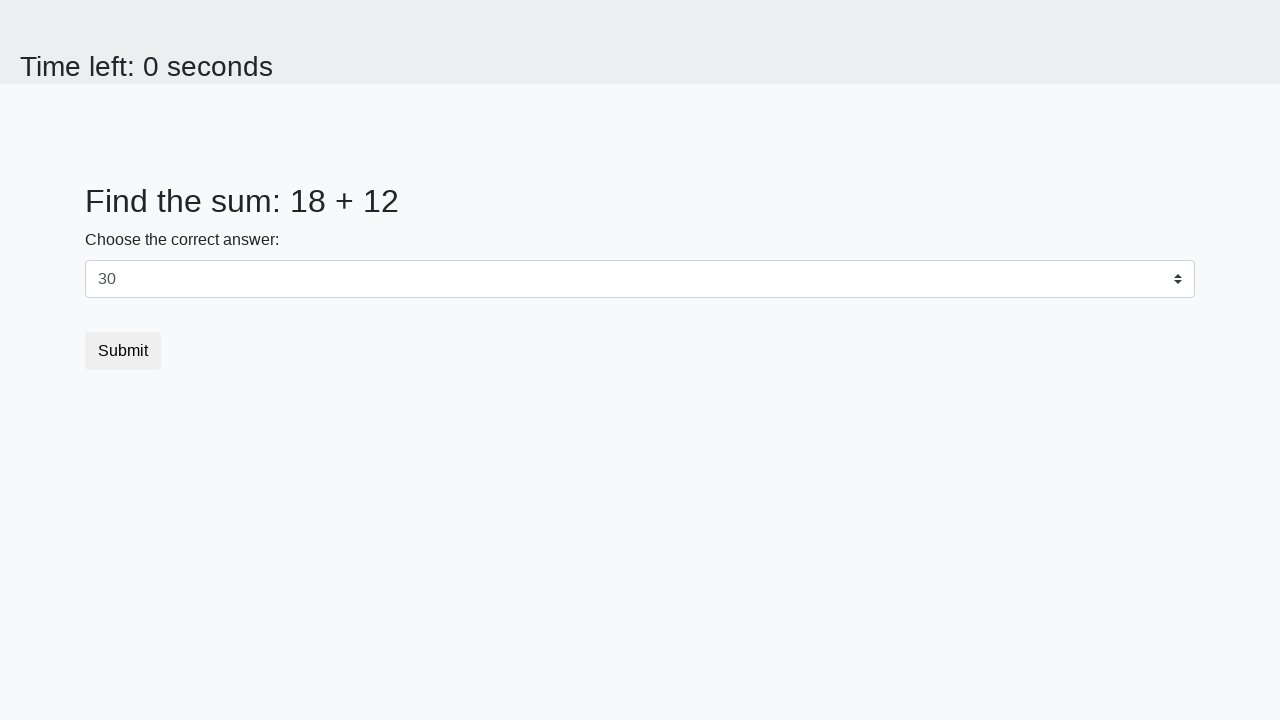

Clicked submit button at (123, 351) on button.btn
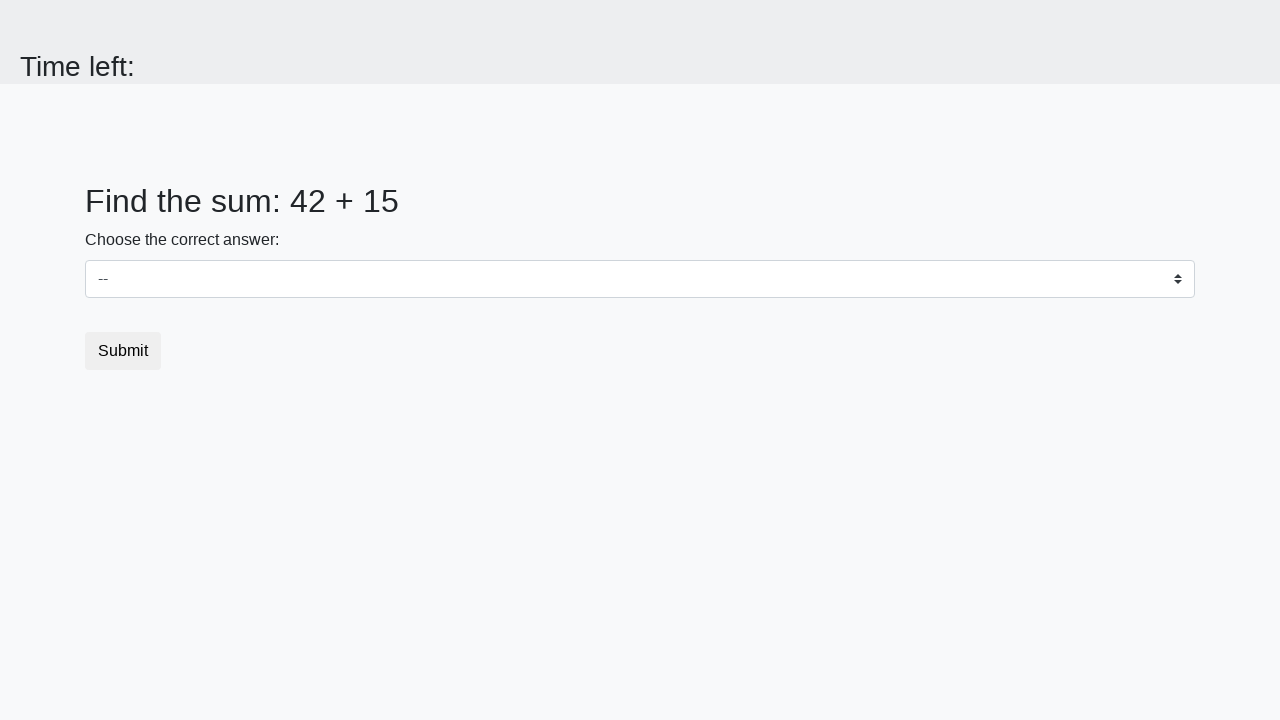

Waited 1 second for result page to load
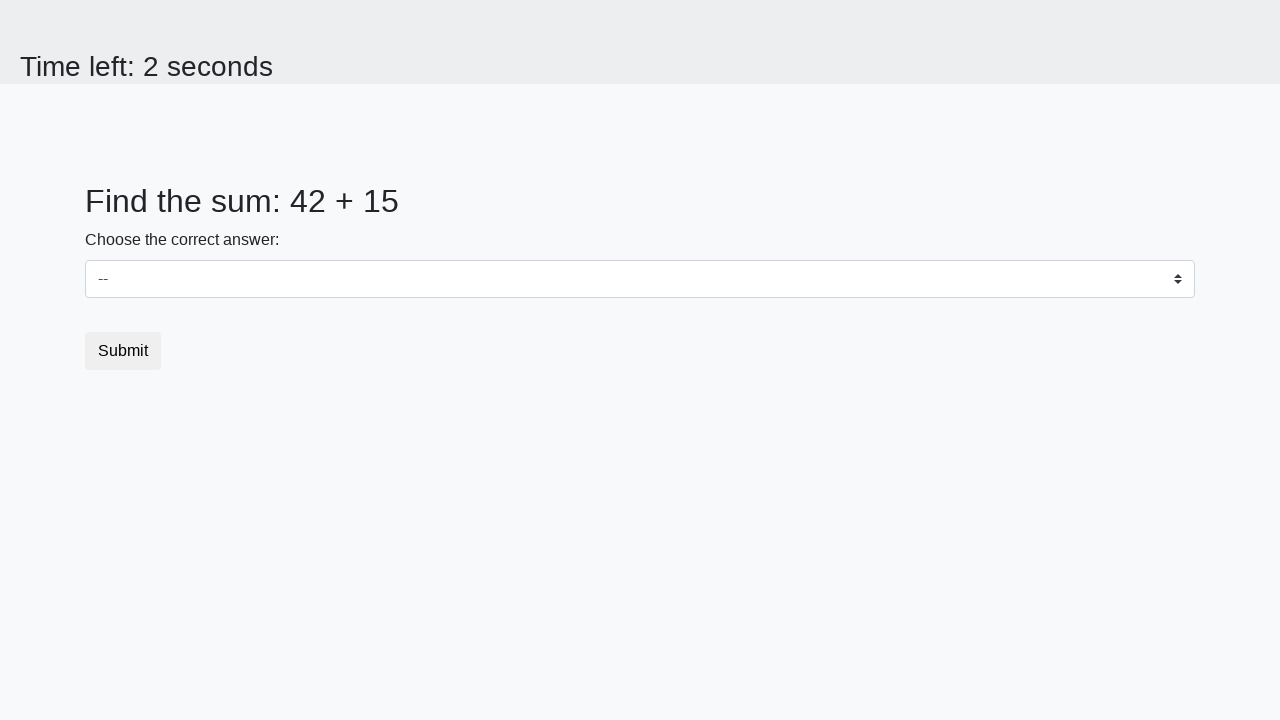

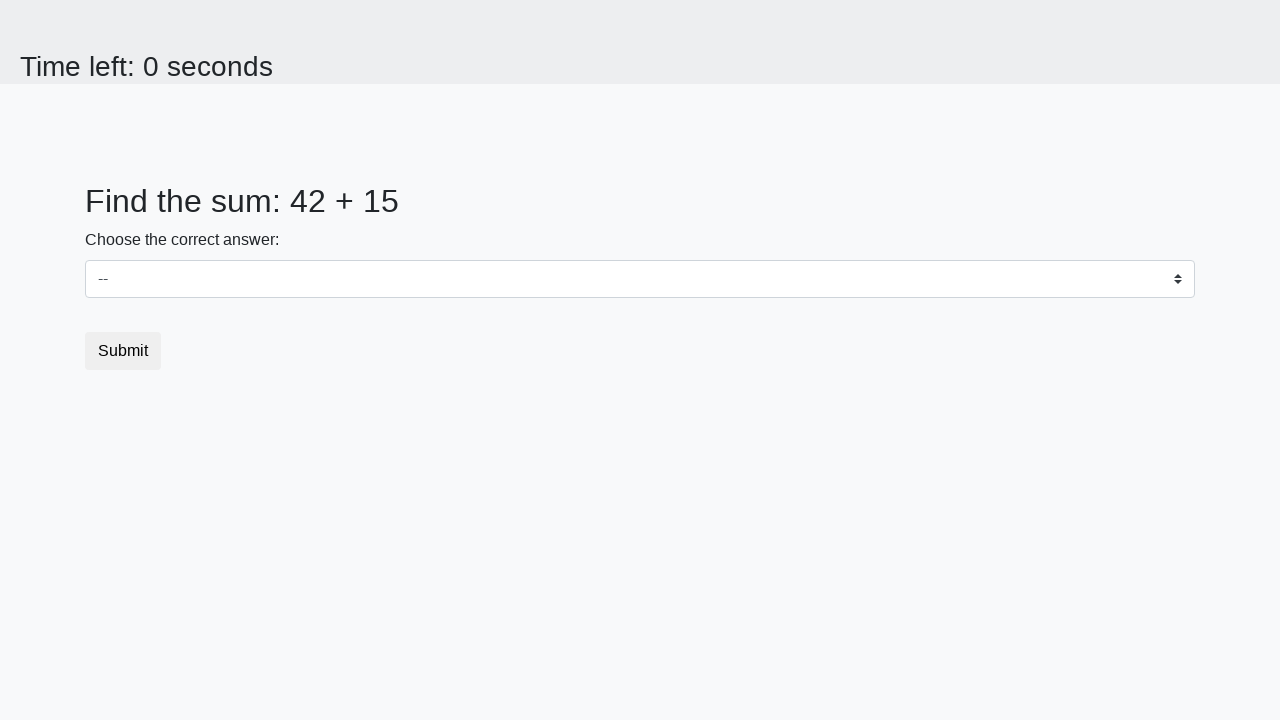